Navigates to the OrangeHRM demo login page and clicks on the "OrangeHRM, Inc" link (typically a footer/branding link)

Starting URL: https://opensource-demo.orangehrmlive.com/web/index.php/auth/login

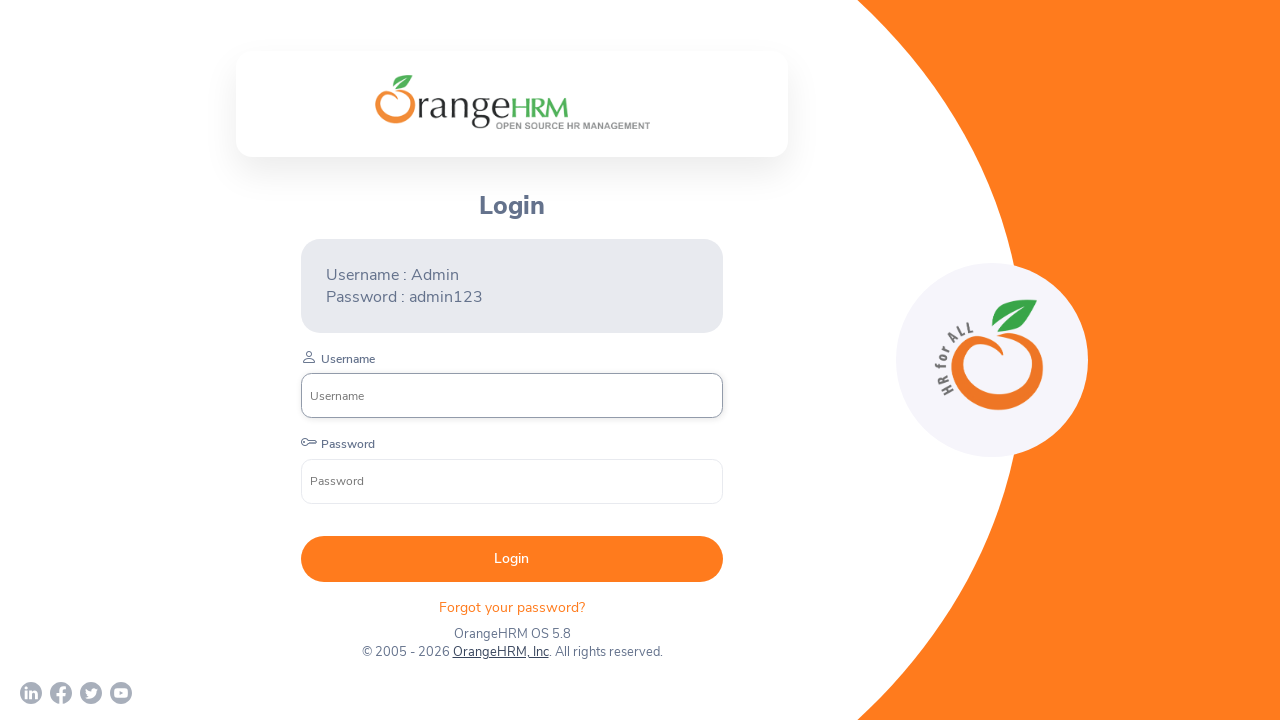

Navigated to OrangeHRM demo login page
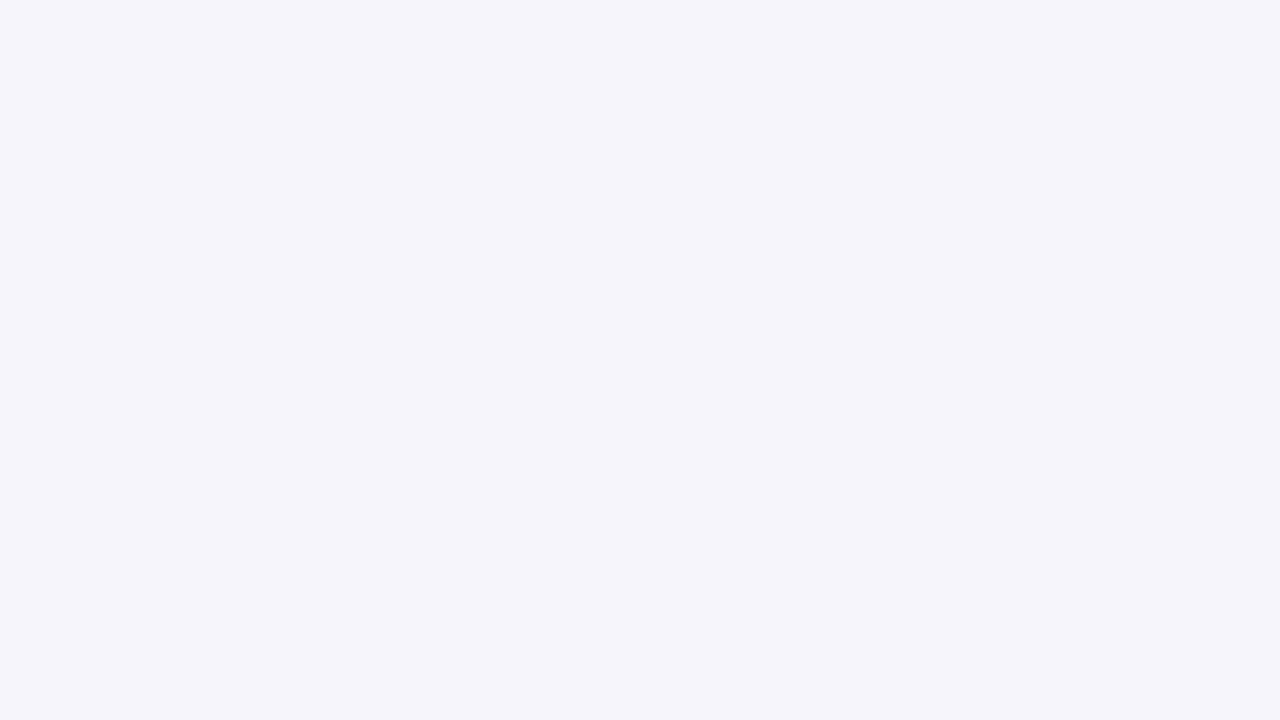

Clicked on the 'OrangeHRM, Inc' footer/branding link at (497, 644) on a:text('OrangeHRM, Inc')
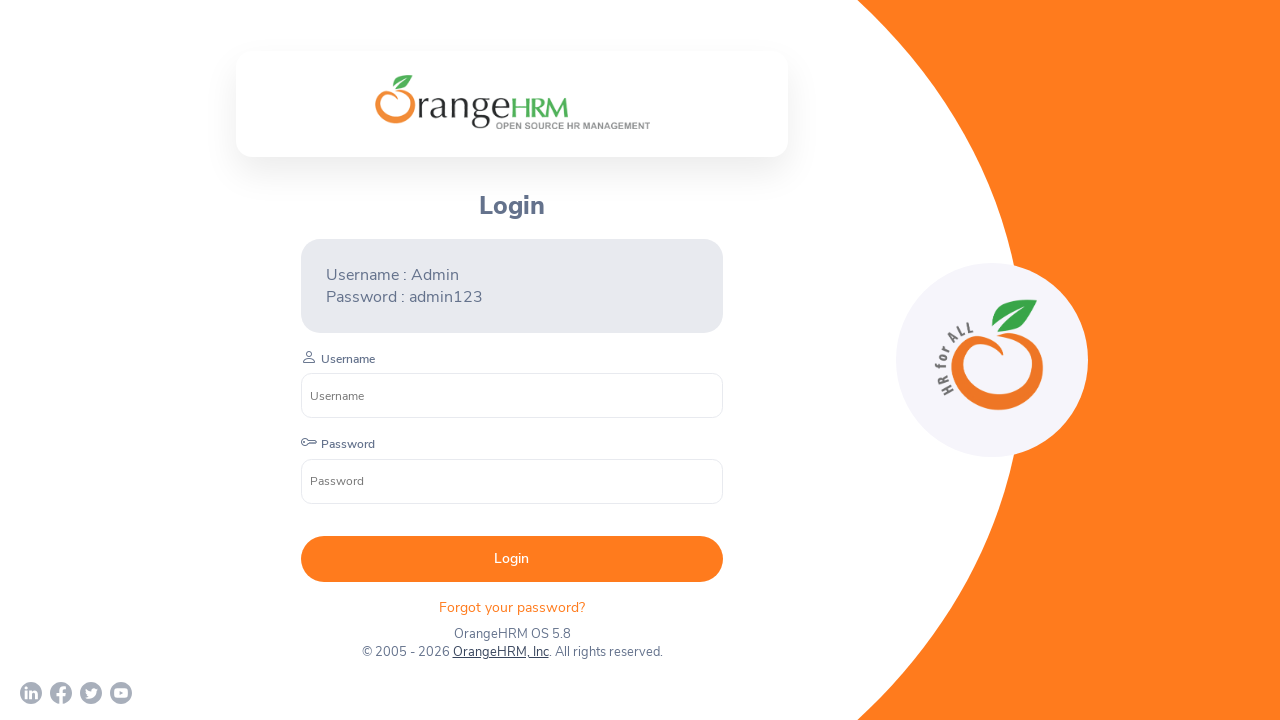

Waited for navigation and new page to load
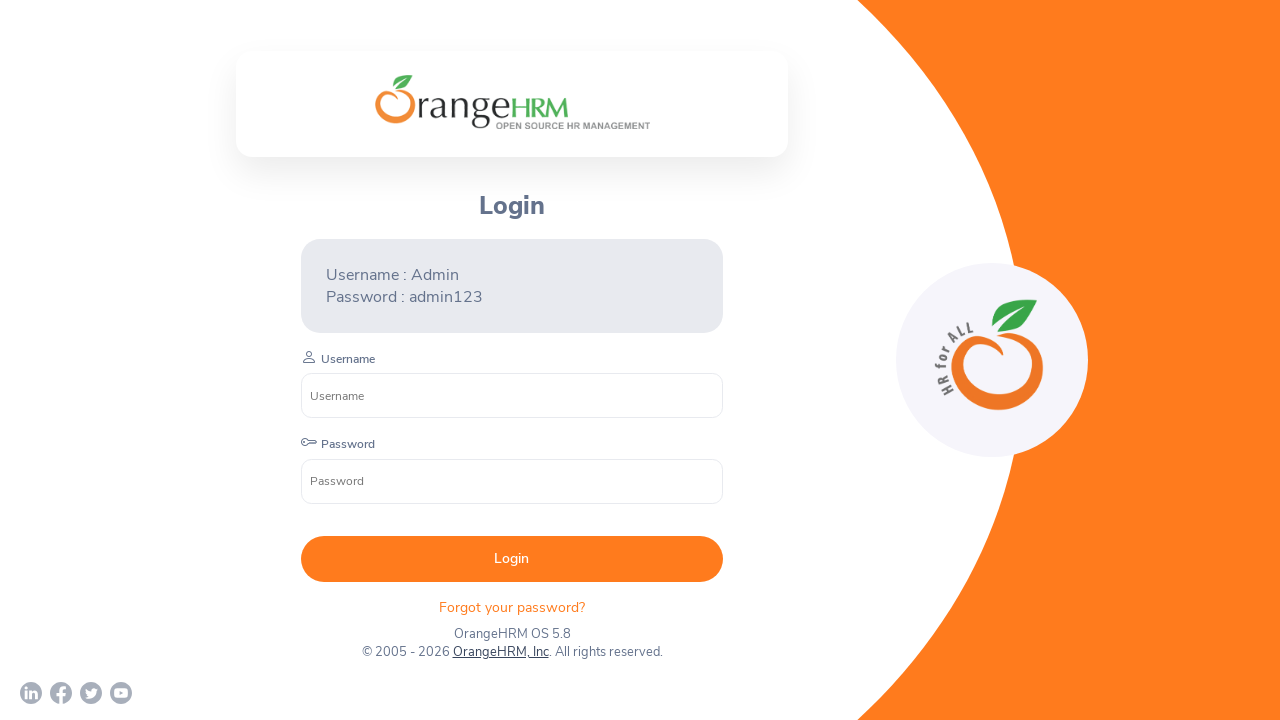

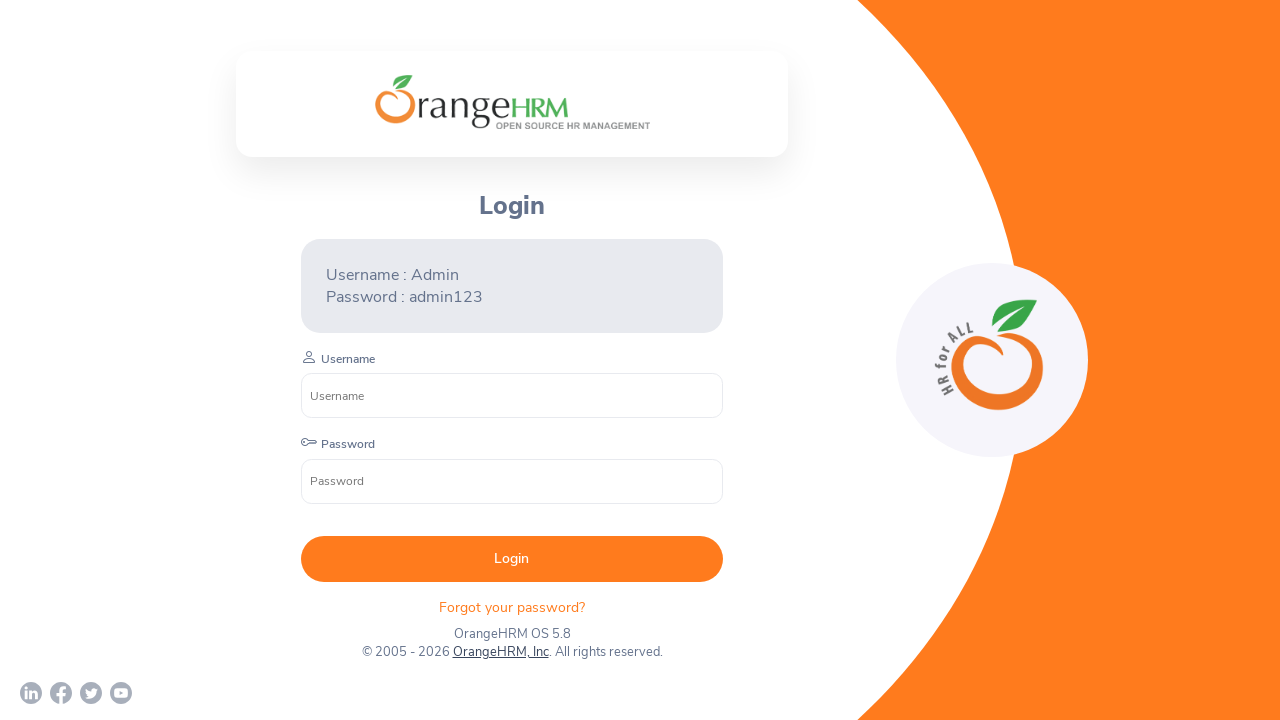